Navigates to Browse Languages and verifies table column headers for Language and Author

Starting URL: http://www.99-bottles-of-beer.net/

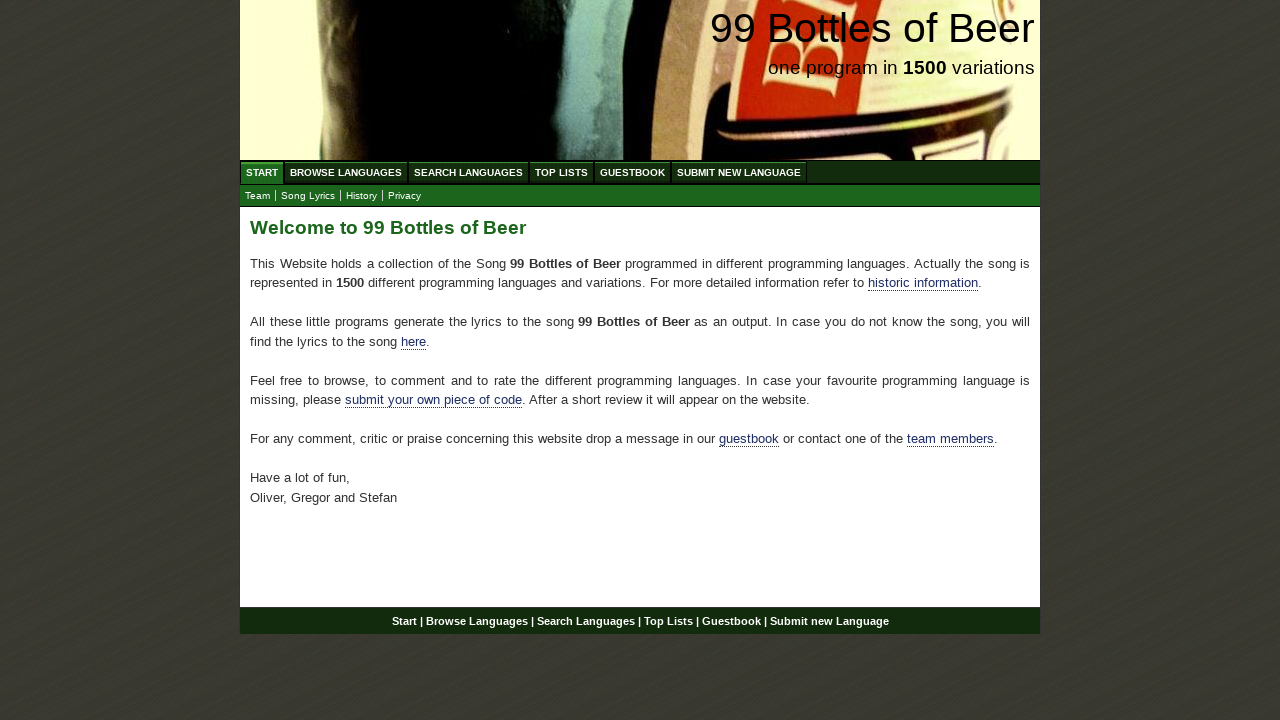

Clicked on Browse Languages menu link at (346, 172) on xpath=//a[@href='/abc.html']
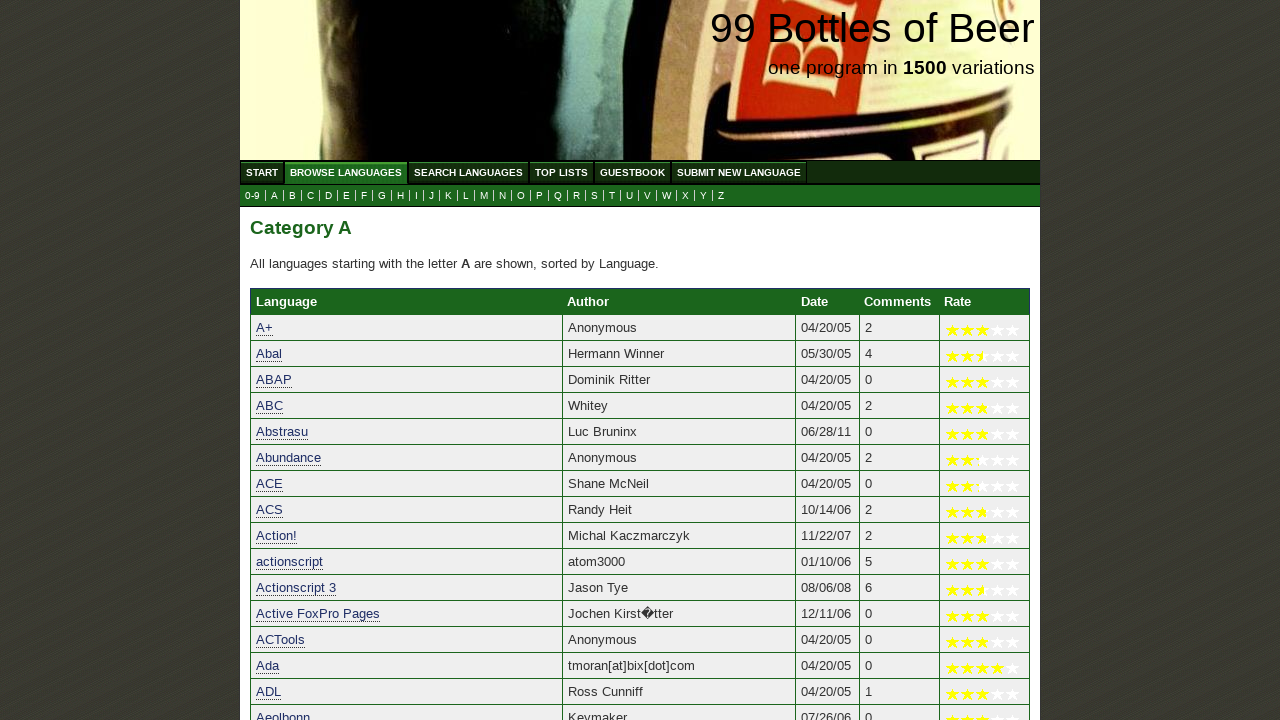

Waited for Language column header (40% width) to load
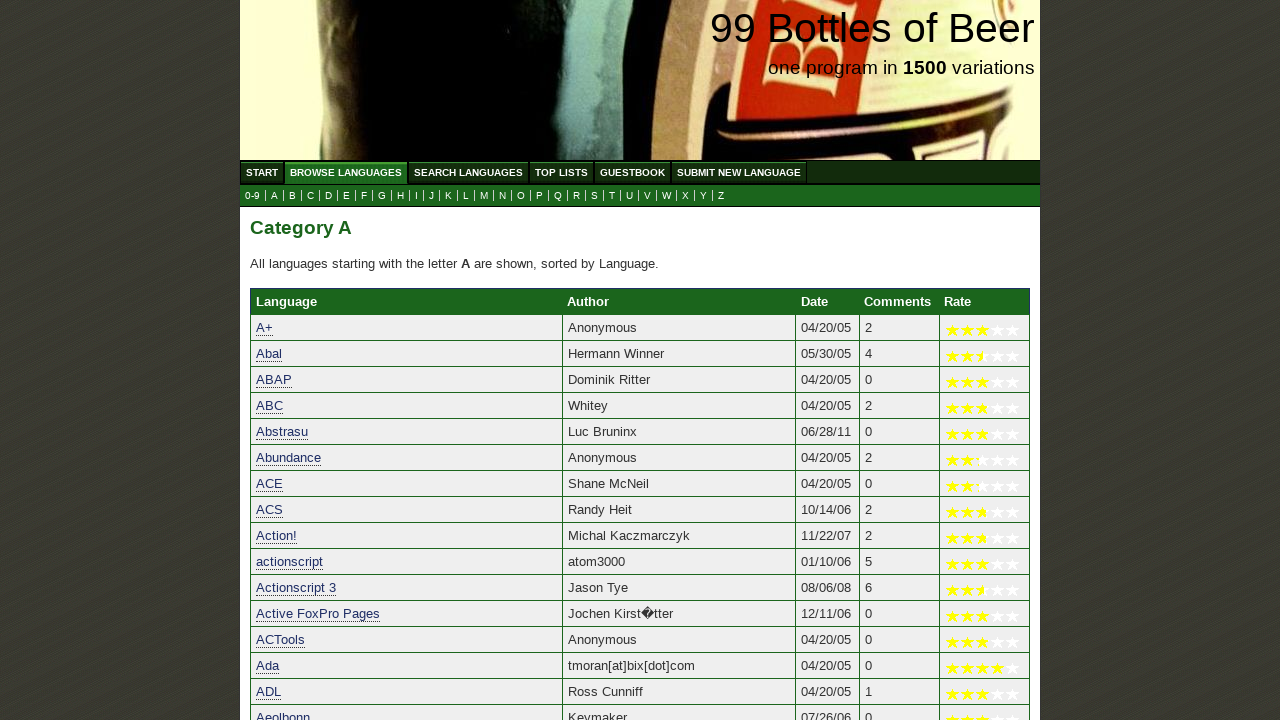

Waited for Author column header (30% width) to load
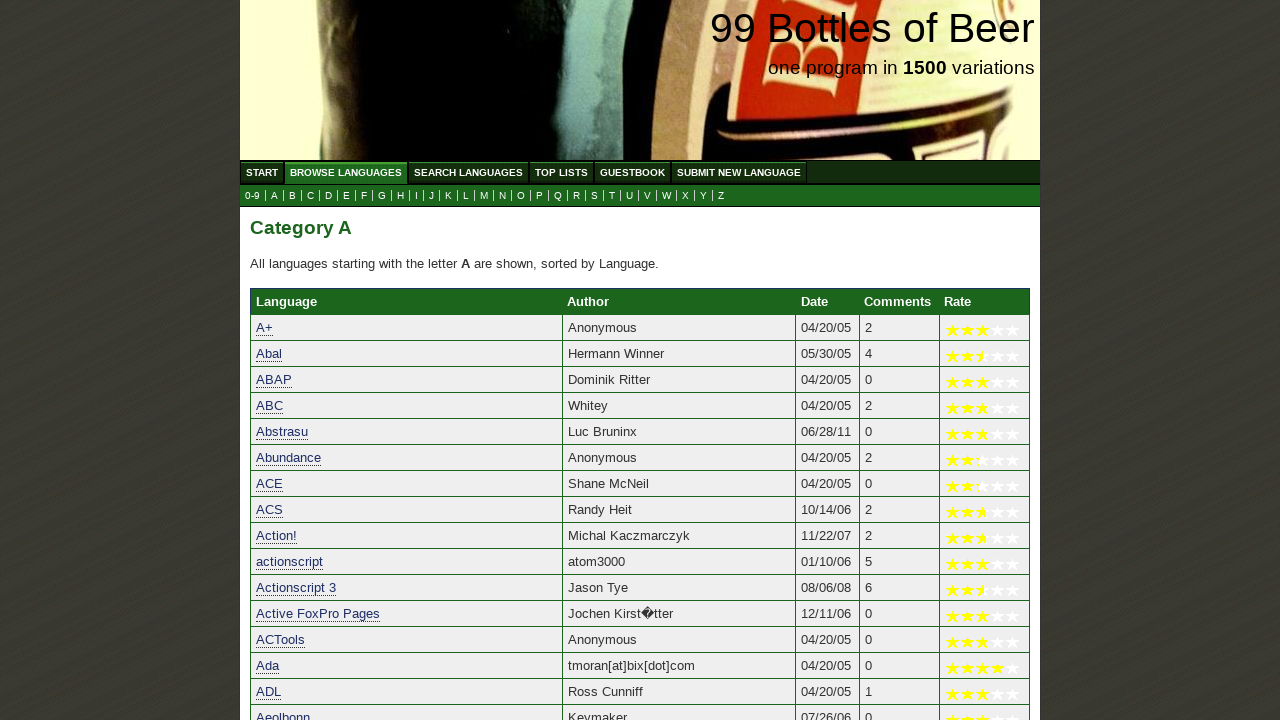

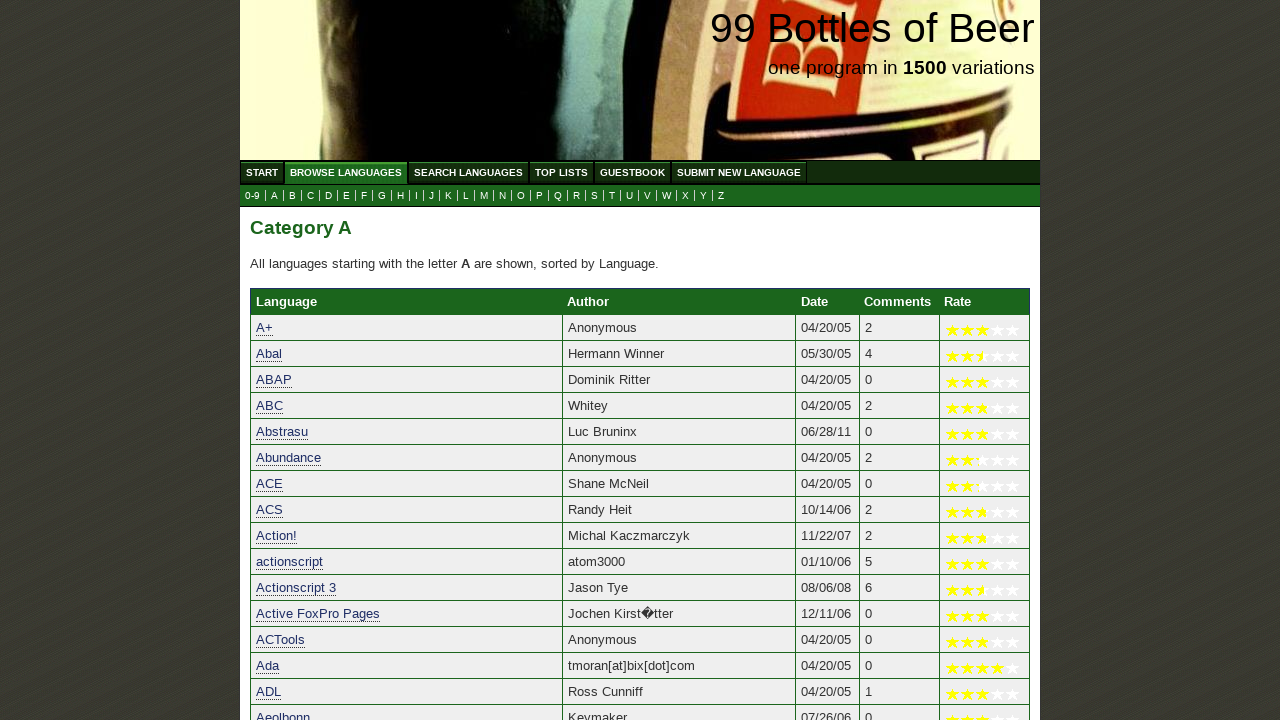